Tests the percentage difference calculator by entering two values and verifying result

Starting URL: https://www.calculator.net/percent-calculator.html

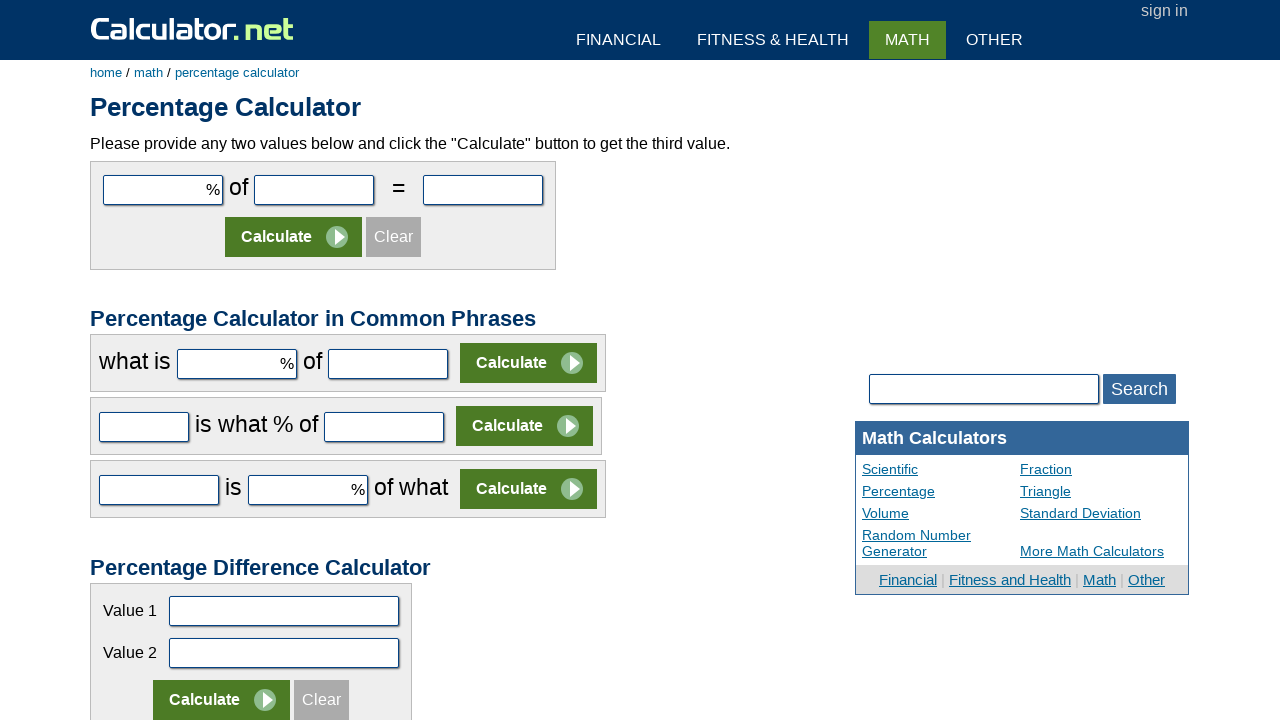

Filled first value field with '40' on input[name='c3par1']
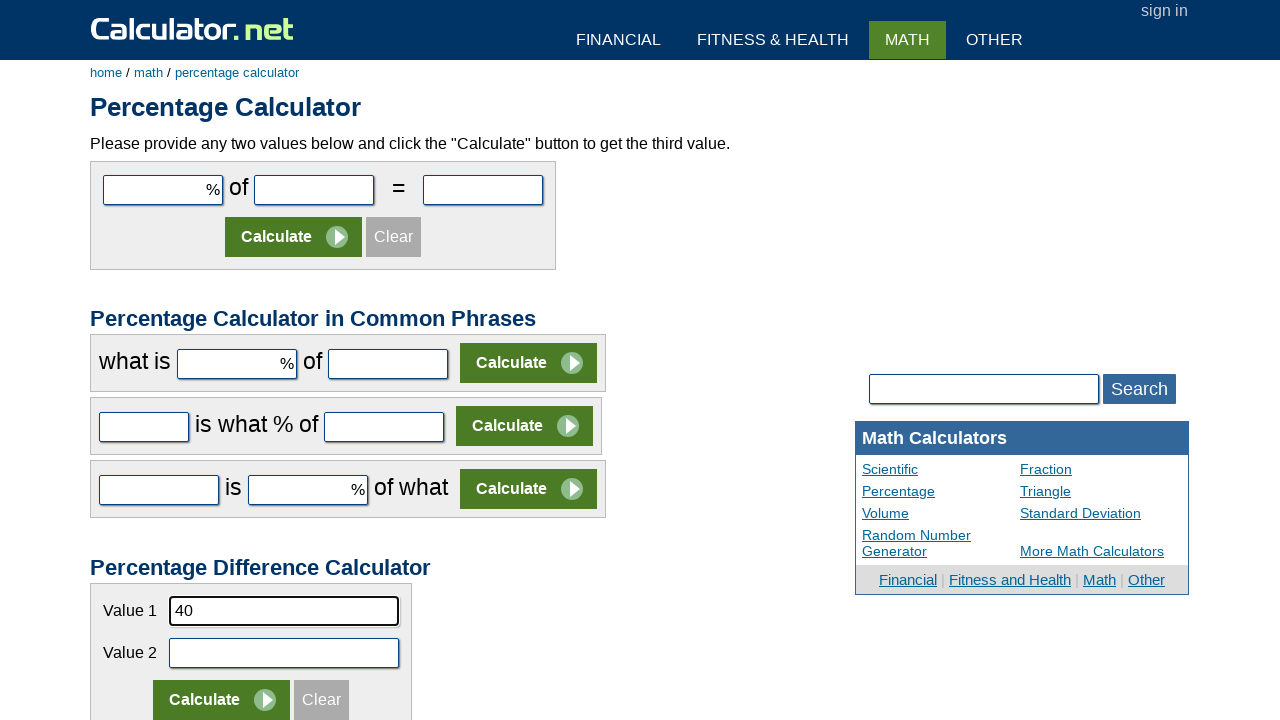

Filled second value field with '60' on input[name='c3par2']
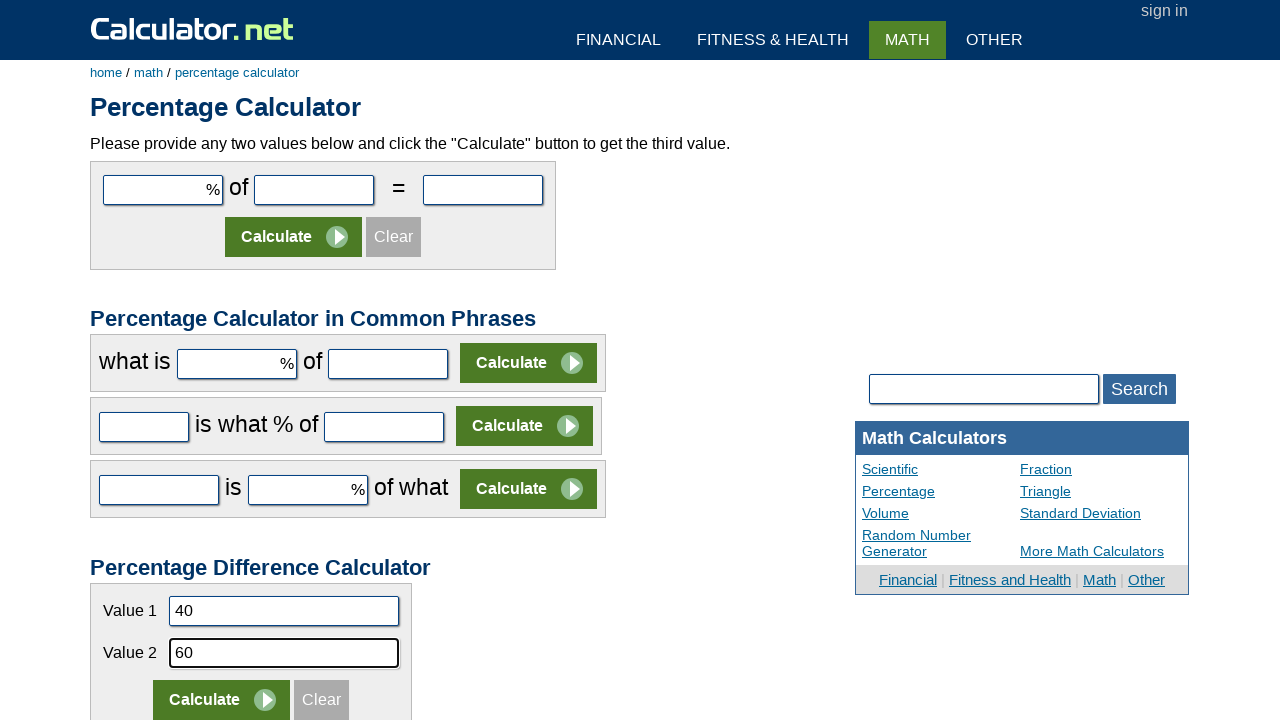

Clicked the Calculate button at (222, 700) on (//input[@value='Calculate'])[5]
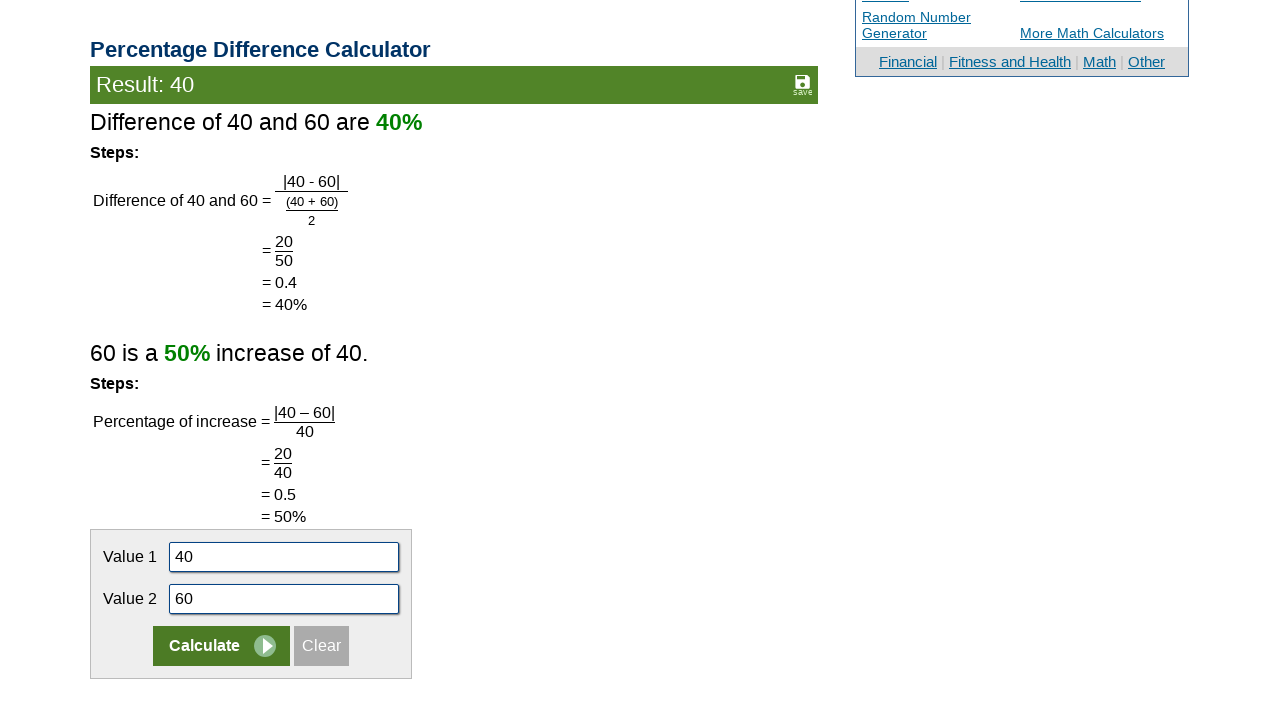

Verified percentage difference result is displayed
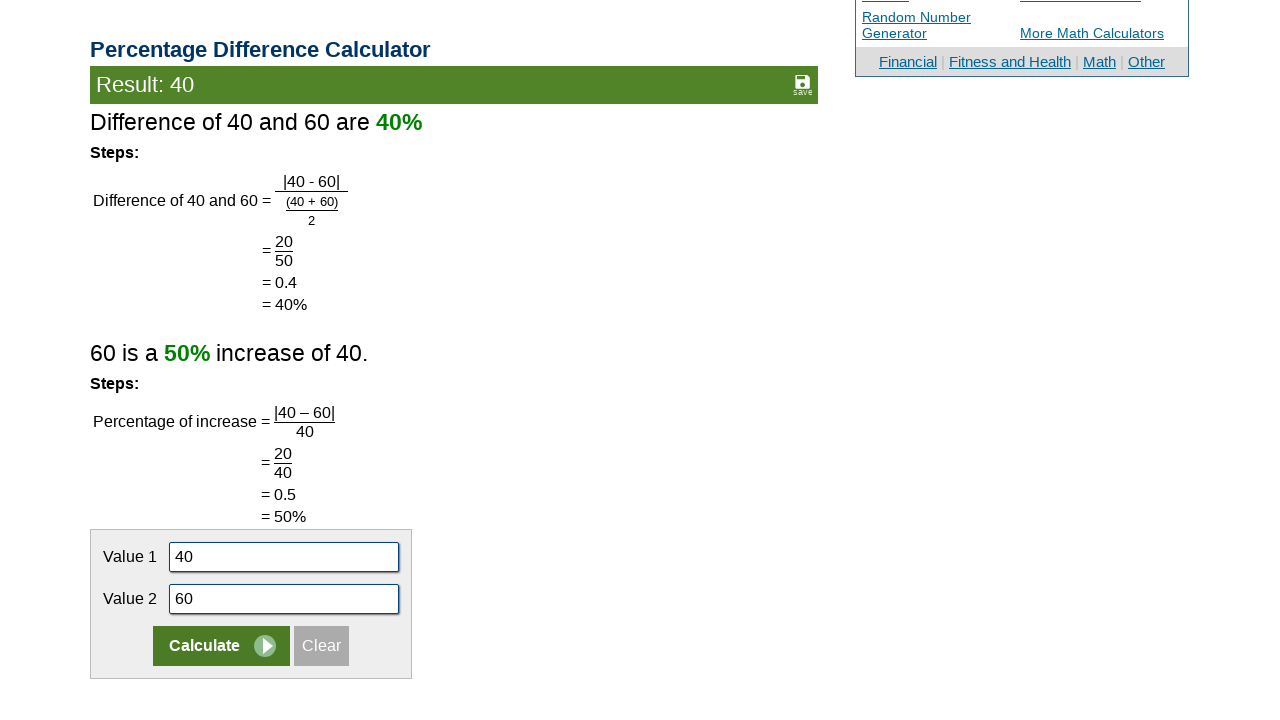

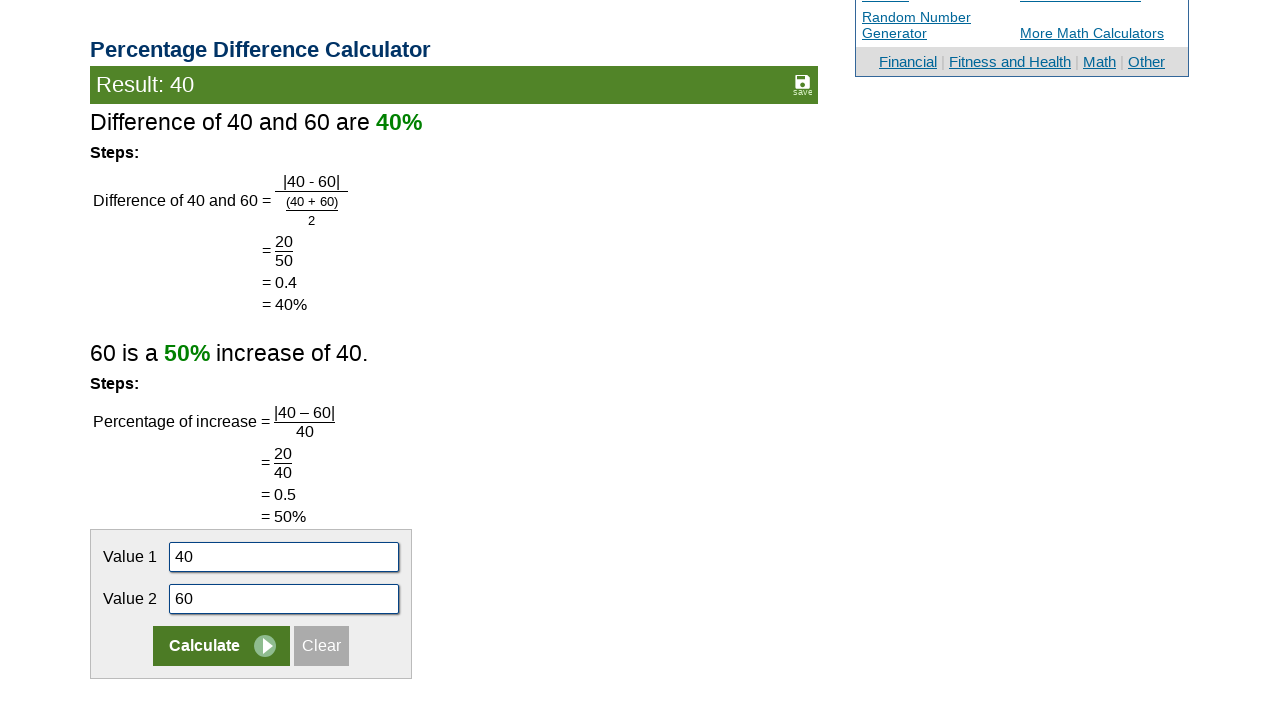